Navigates to a Selenium test page and clicks a button that triggers a JavaScript exception, verifying the page loads correctly and the button is clickable.

Starting URL: https://www.selenium.dev/selenium/web/bidi/logEntryAdded.html

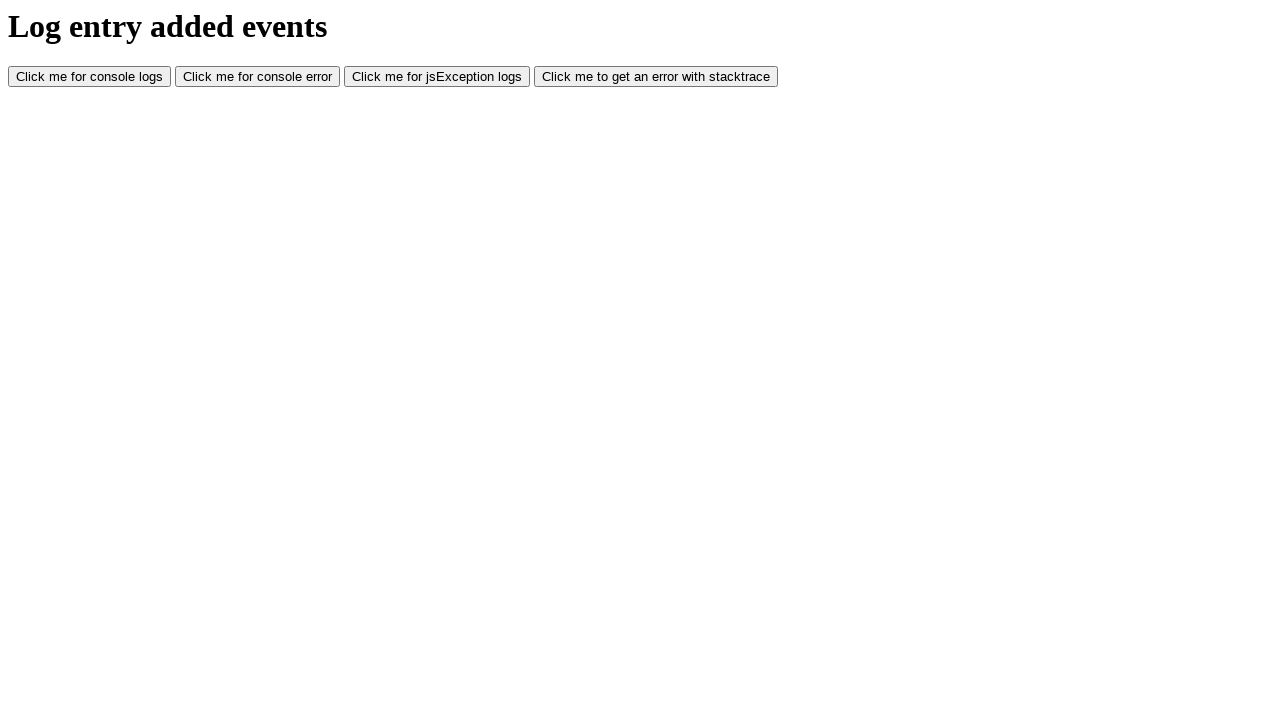

JavaScript exception button became visible
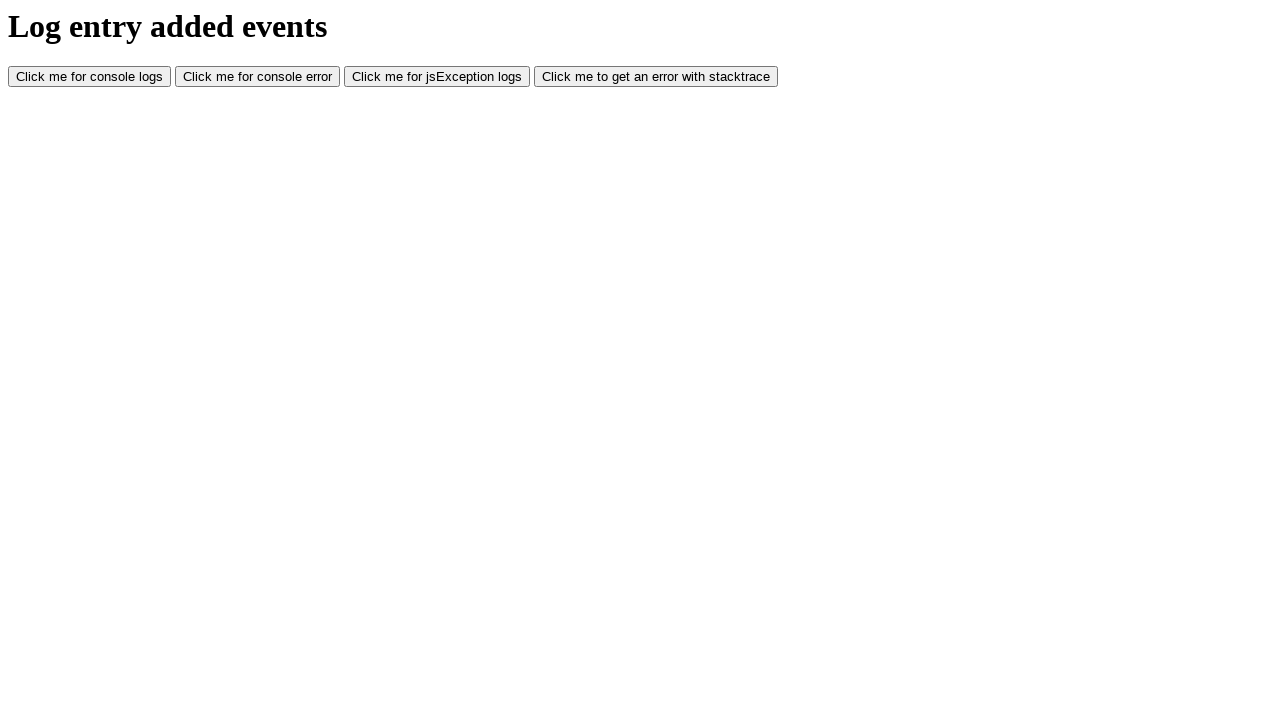

Clicked button to trigger JavaScript exception at (437, 77) on #jsException
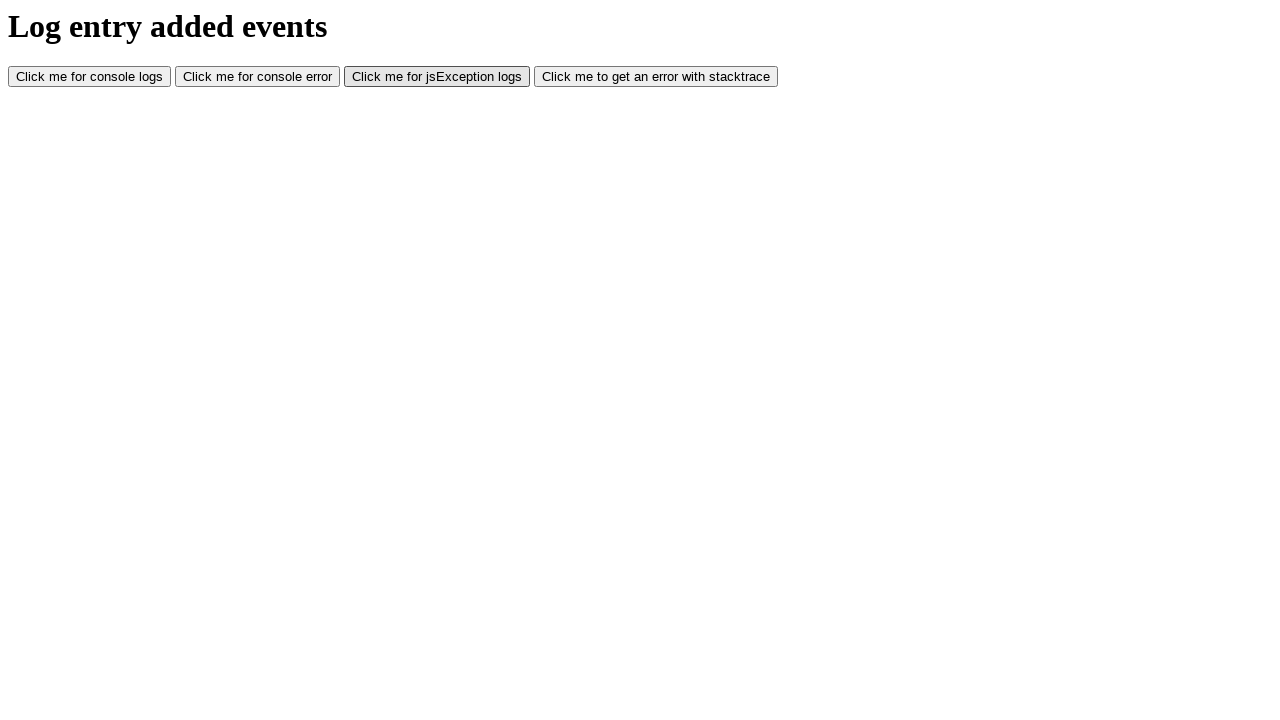

Waited for JavaScript exception to be triggered
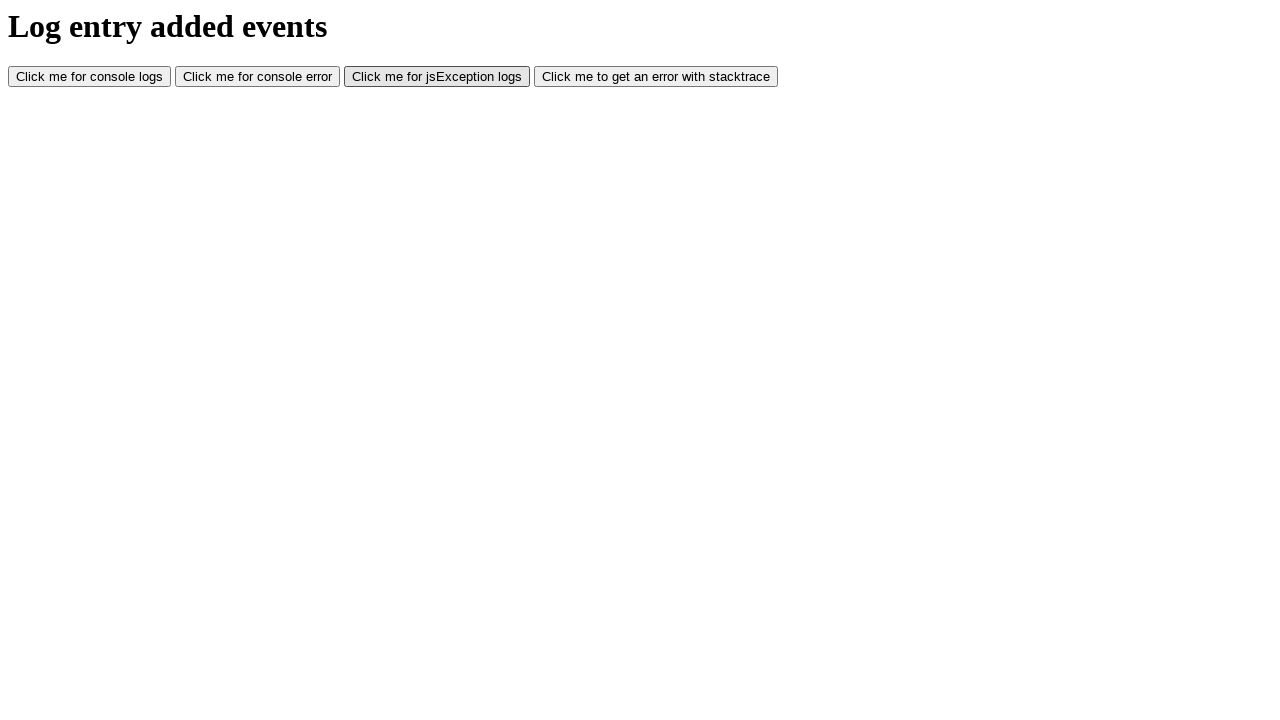

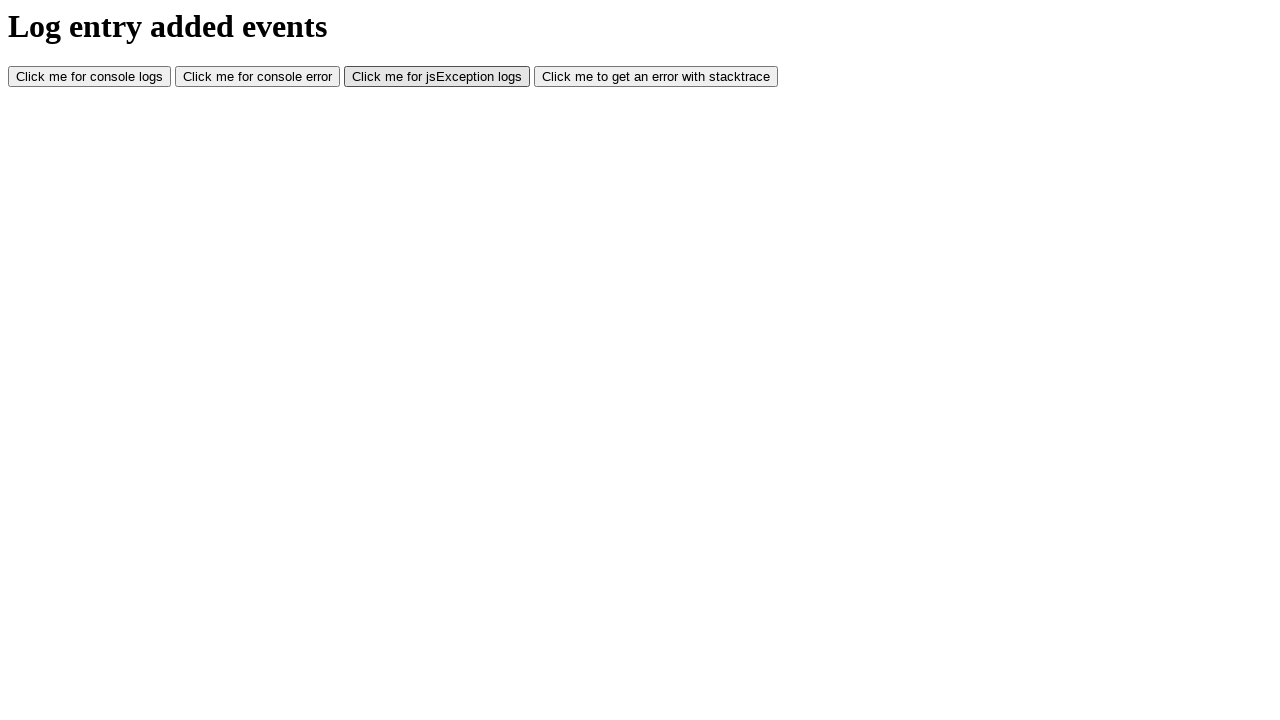